Waits for a price to reach $100, clicks a book button, solves a mathematical problem, and submits the answer

Starting URL: http://suninjuly.github.io/explicit_wait2.html

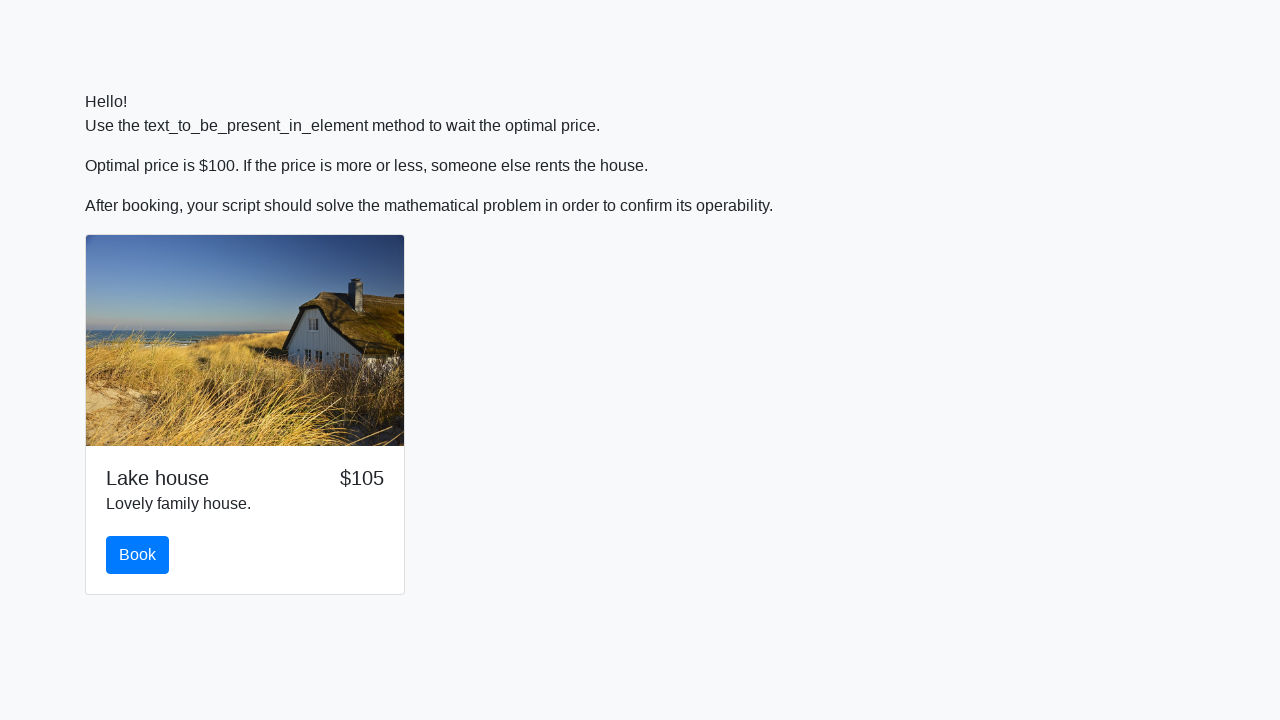

Waited for price to reach $100
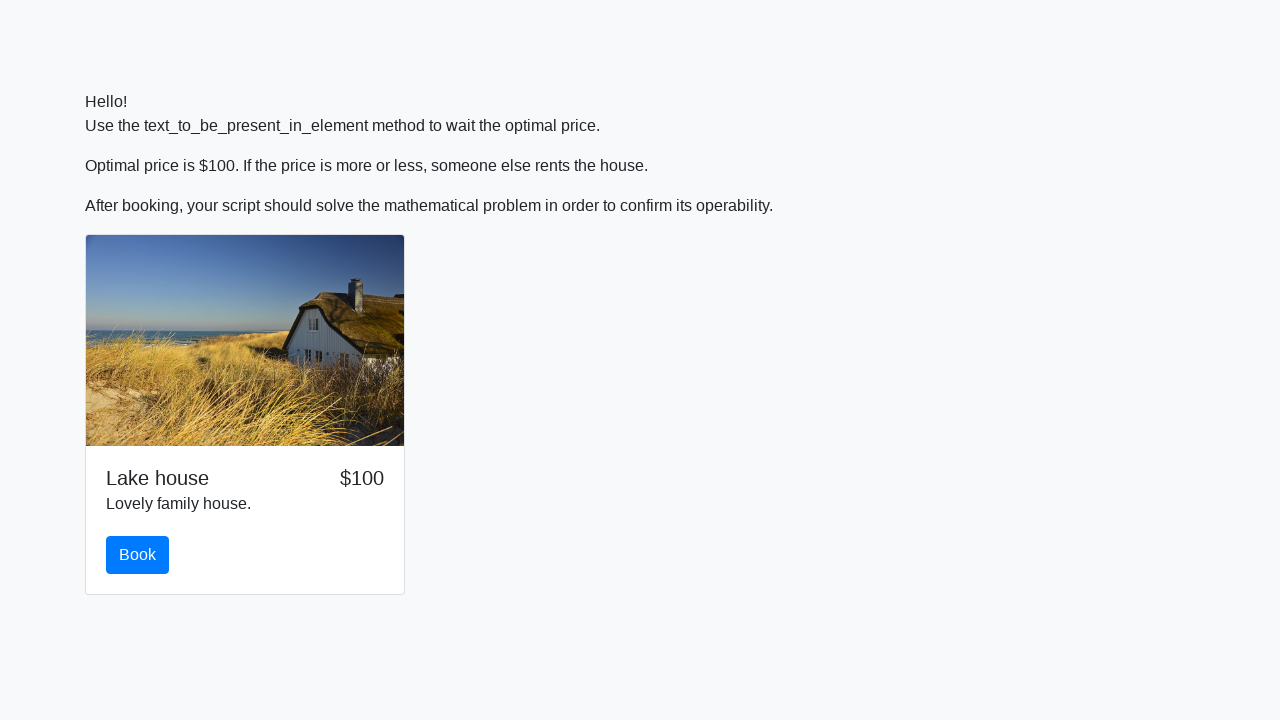

Clicked the book button at (138, 555) on #book
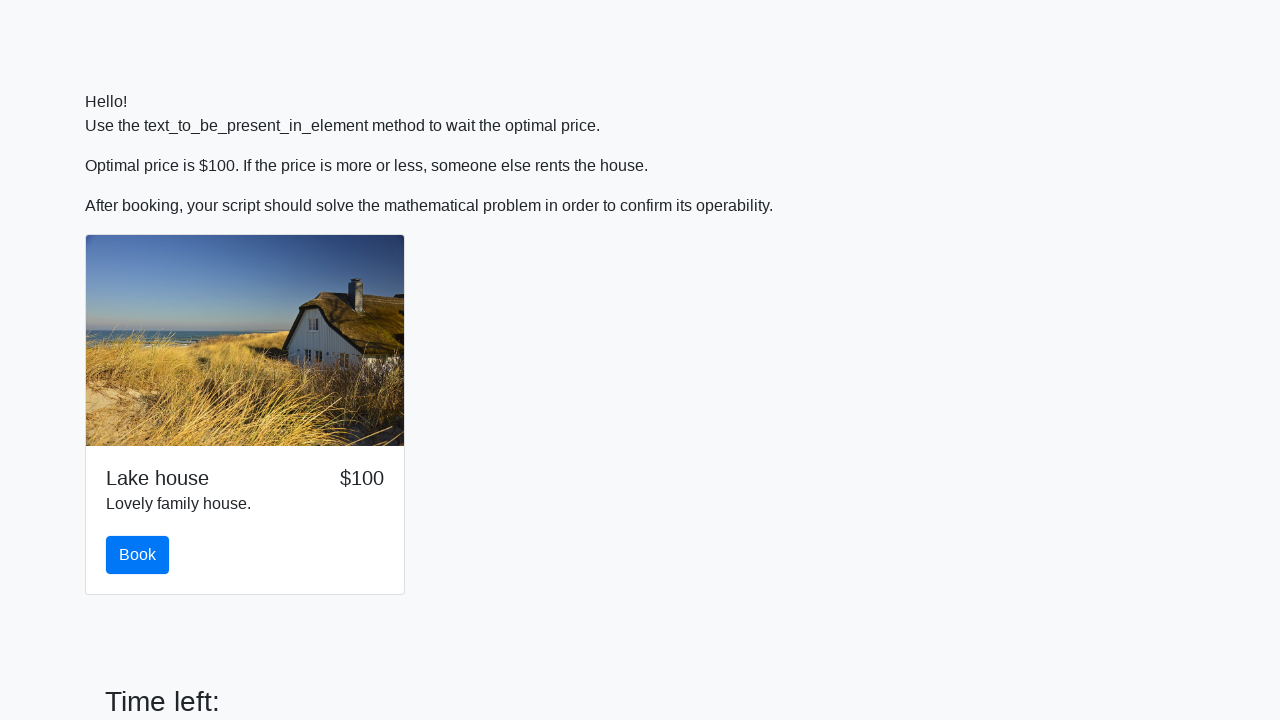

Retrieved the input value for calculation
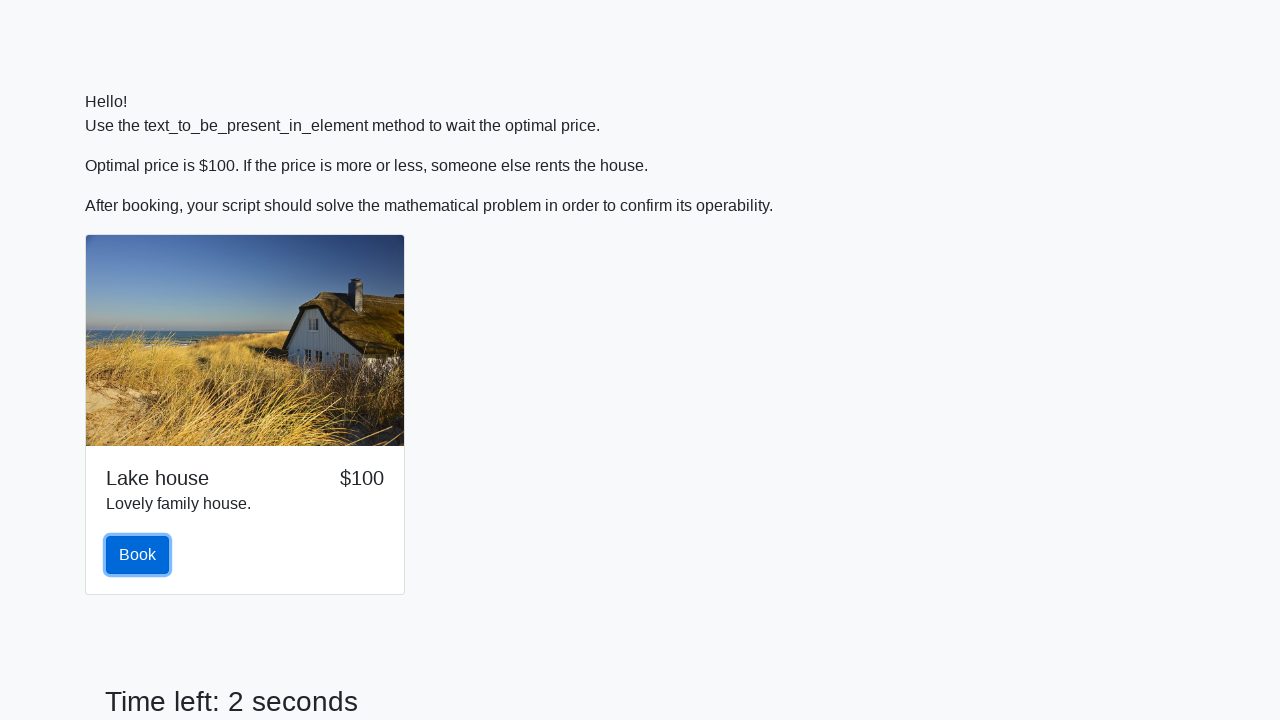

Calculated the mathematical answer using logarithm formula
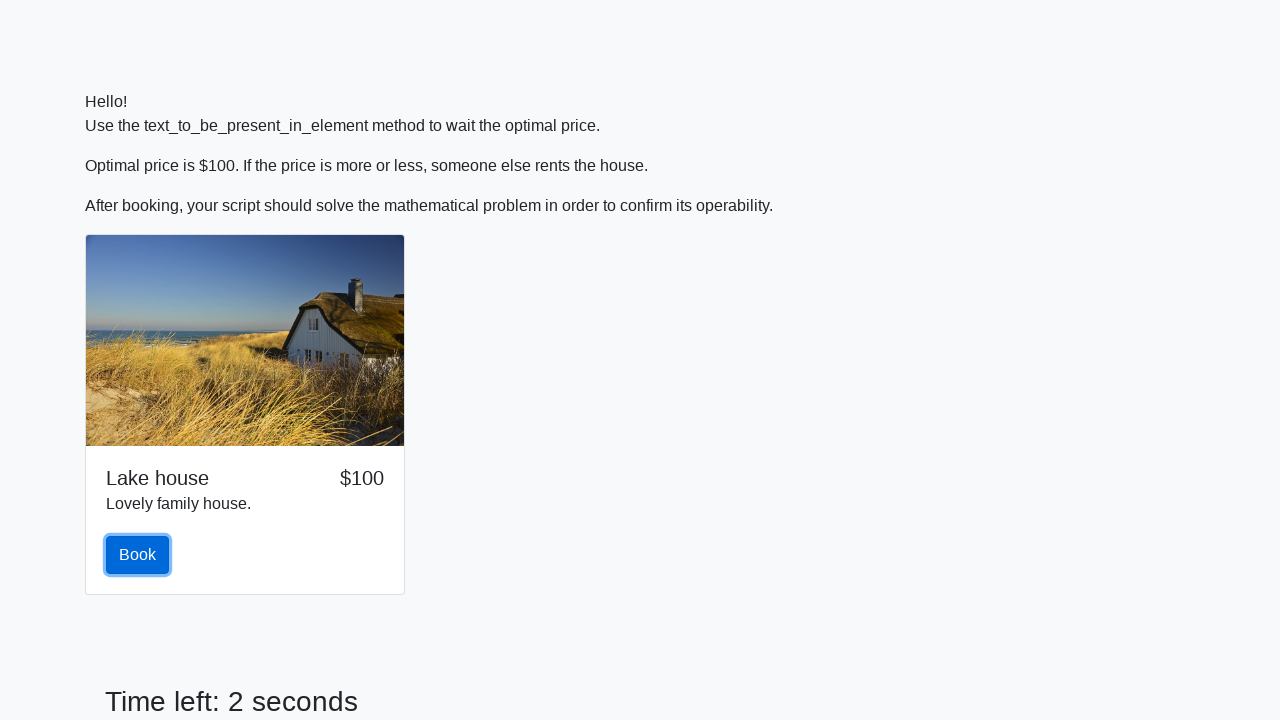

Filled in the calculated answer on #answer
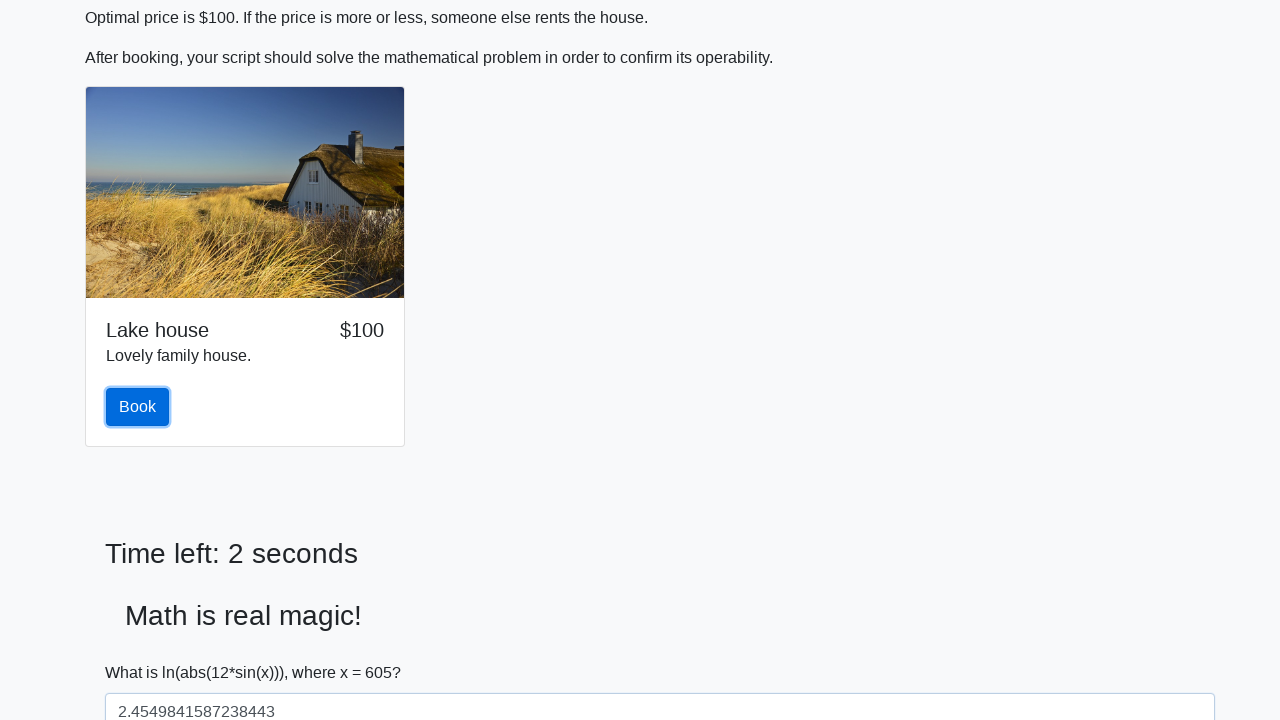

Clicked the solve button to submit the answer at (143, 651) on #solve
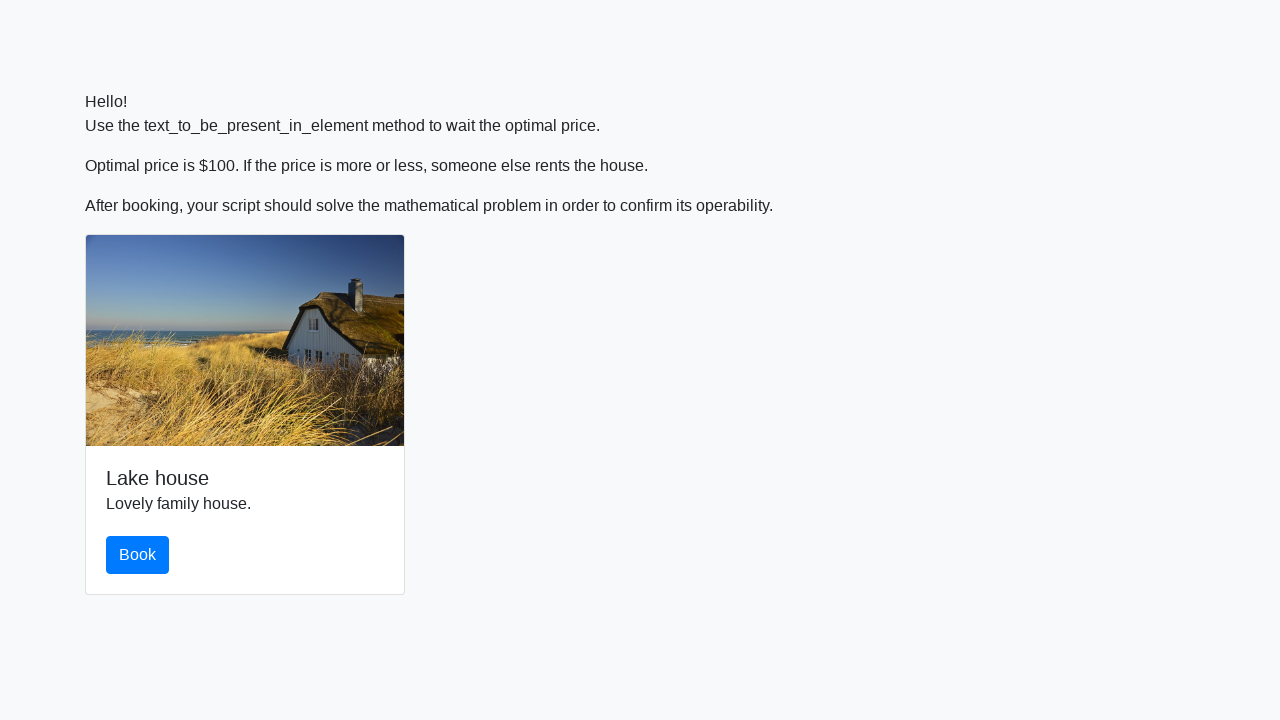

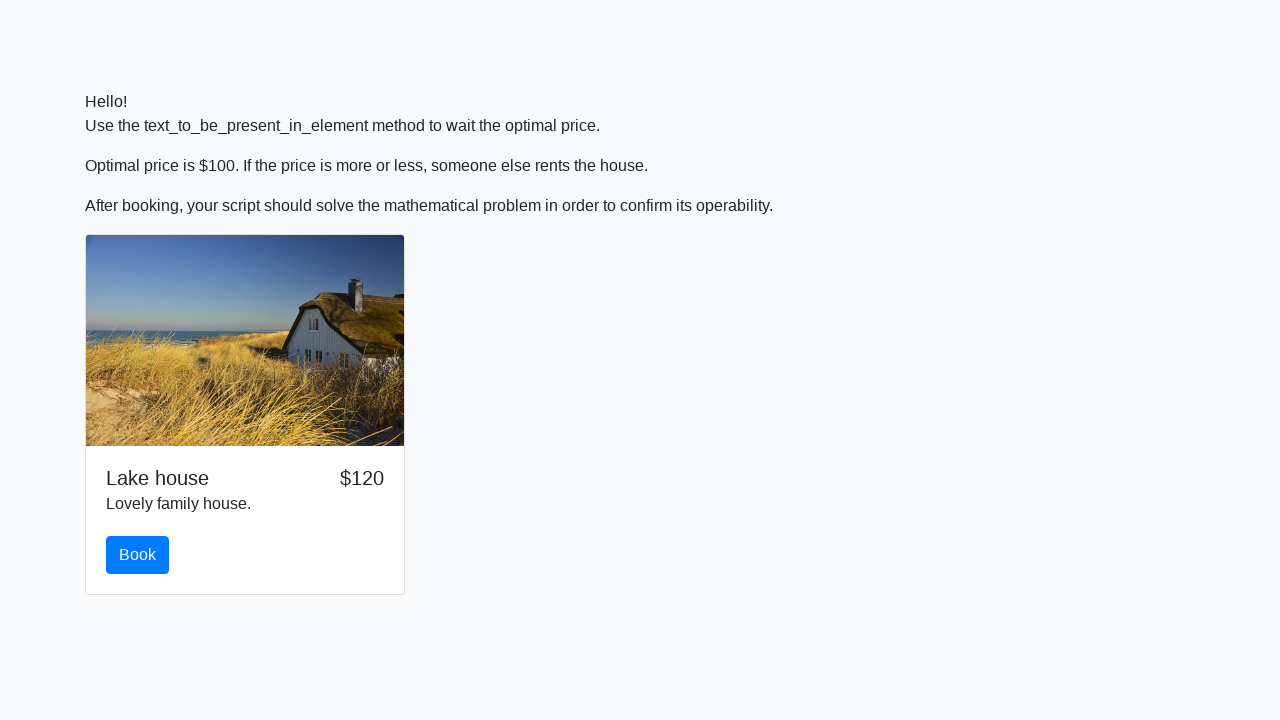